Verifies the send button becomes enabled when the user types text in the chat input

Starting URL: https://f8.syzygyx.com/chat

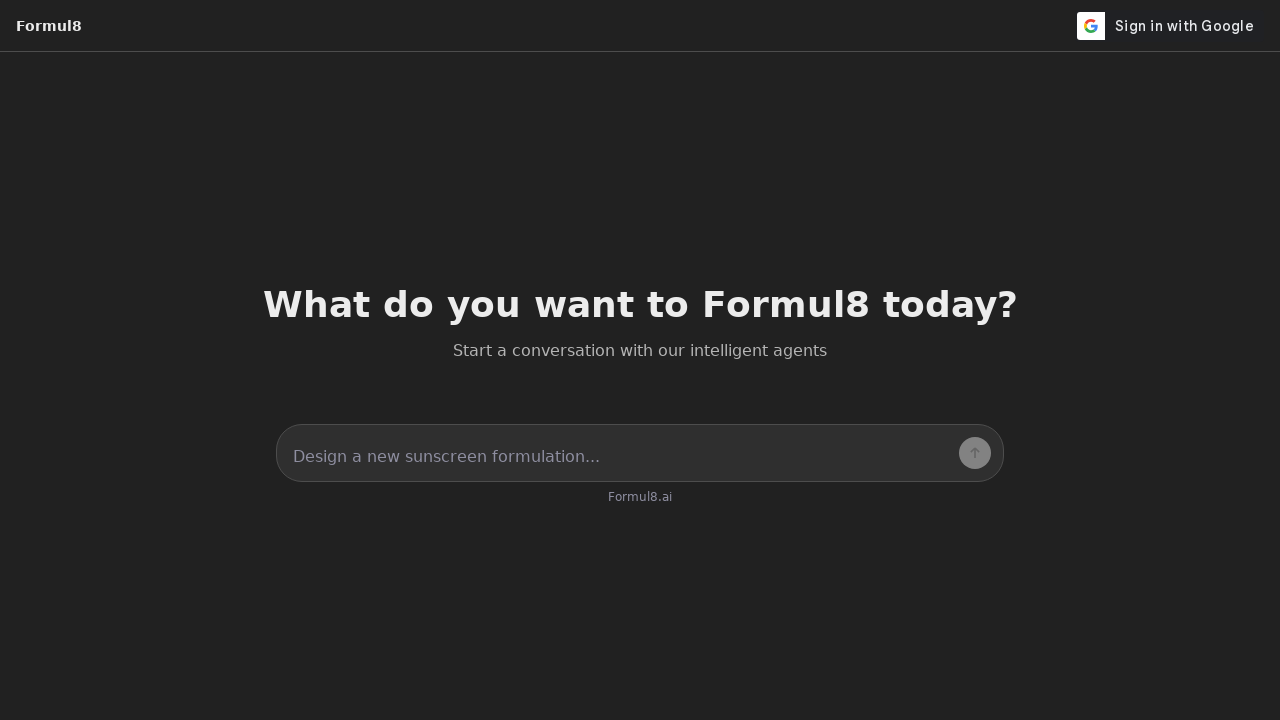

Waited for page to load with networkidle state
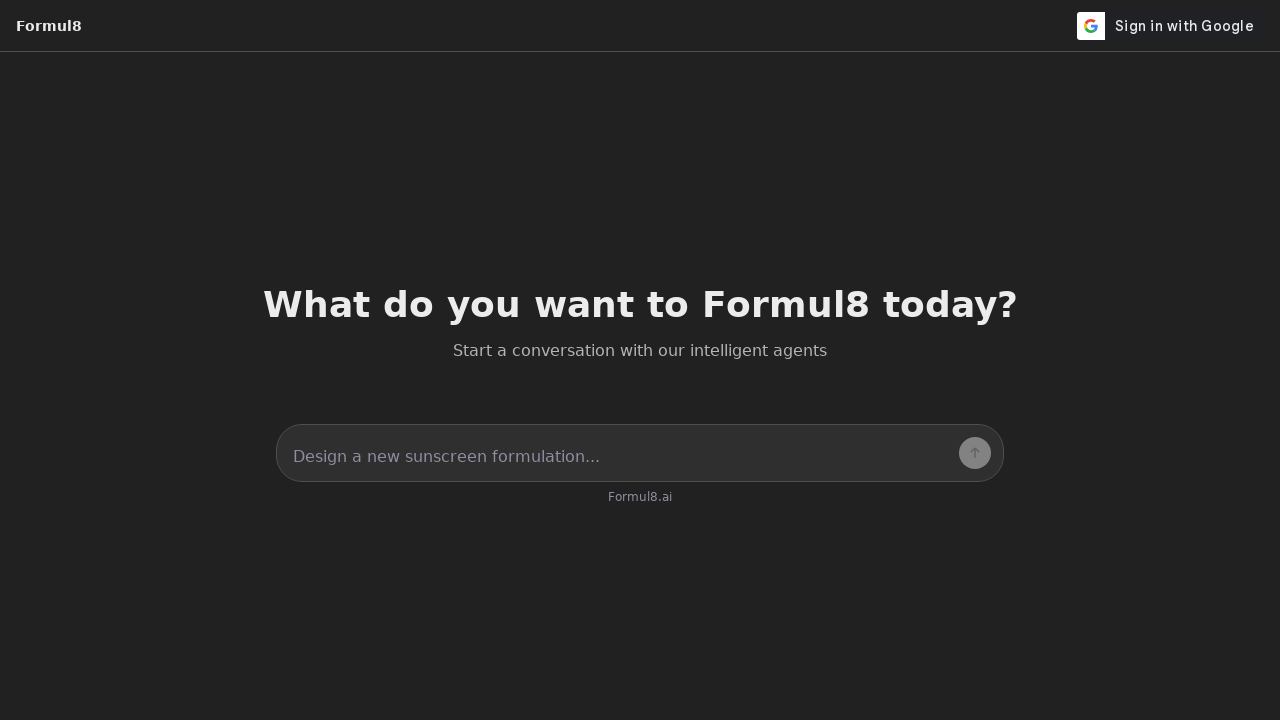

Located chat input field
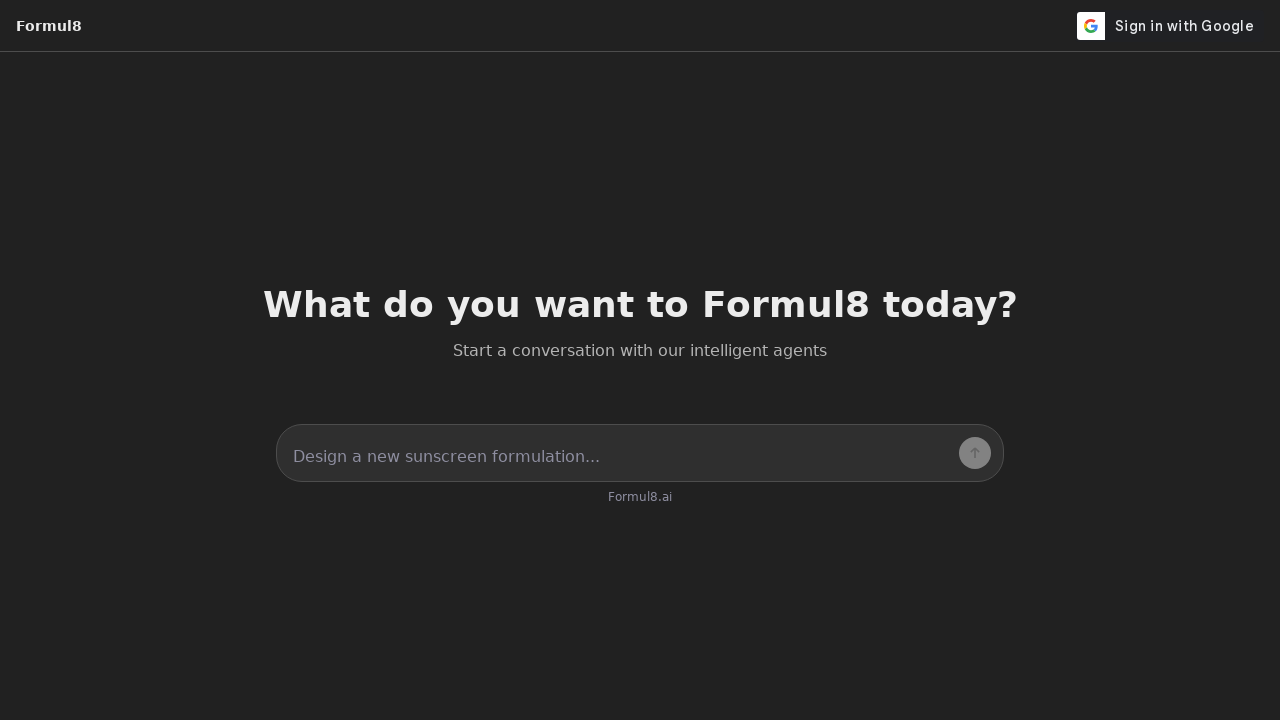

Located send button
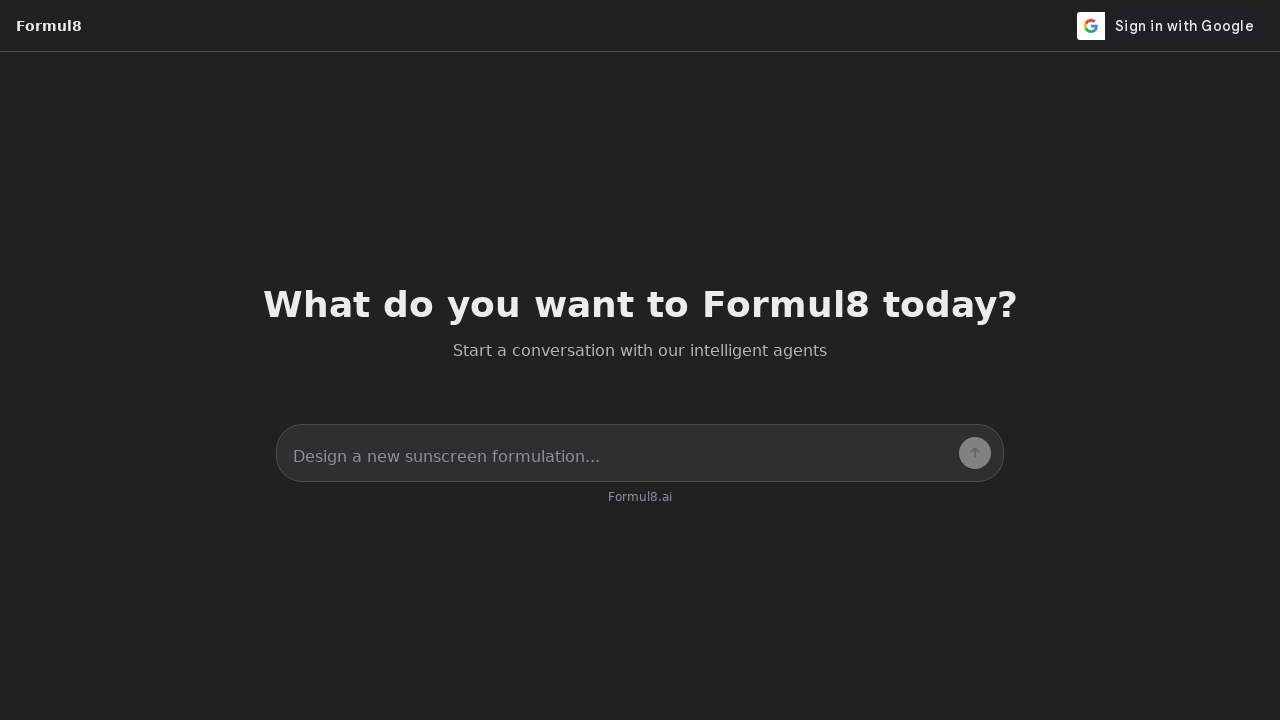

Verified send button is initially disabled
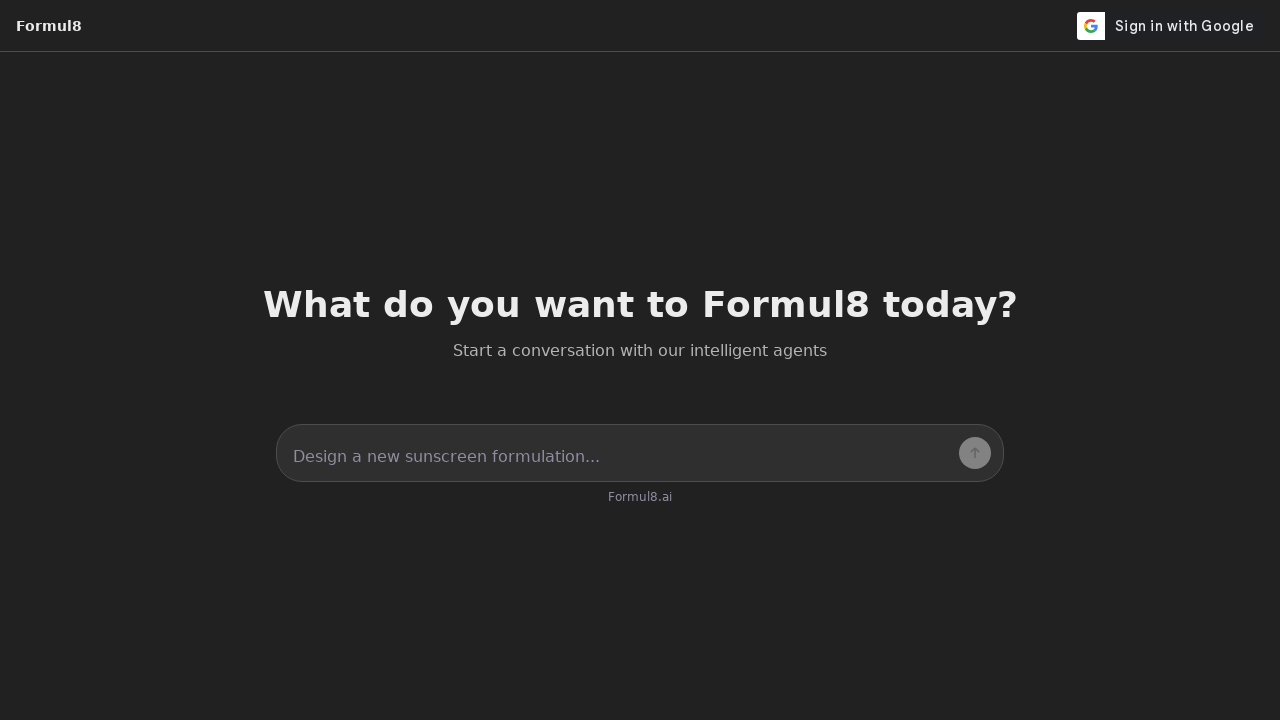

Filled chat input with 'What is THC?' on #chatInput
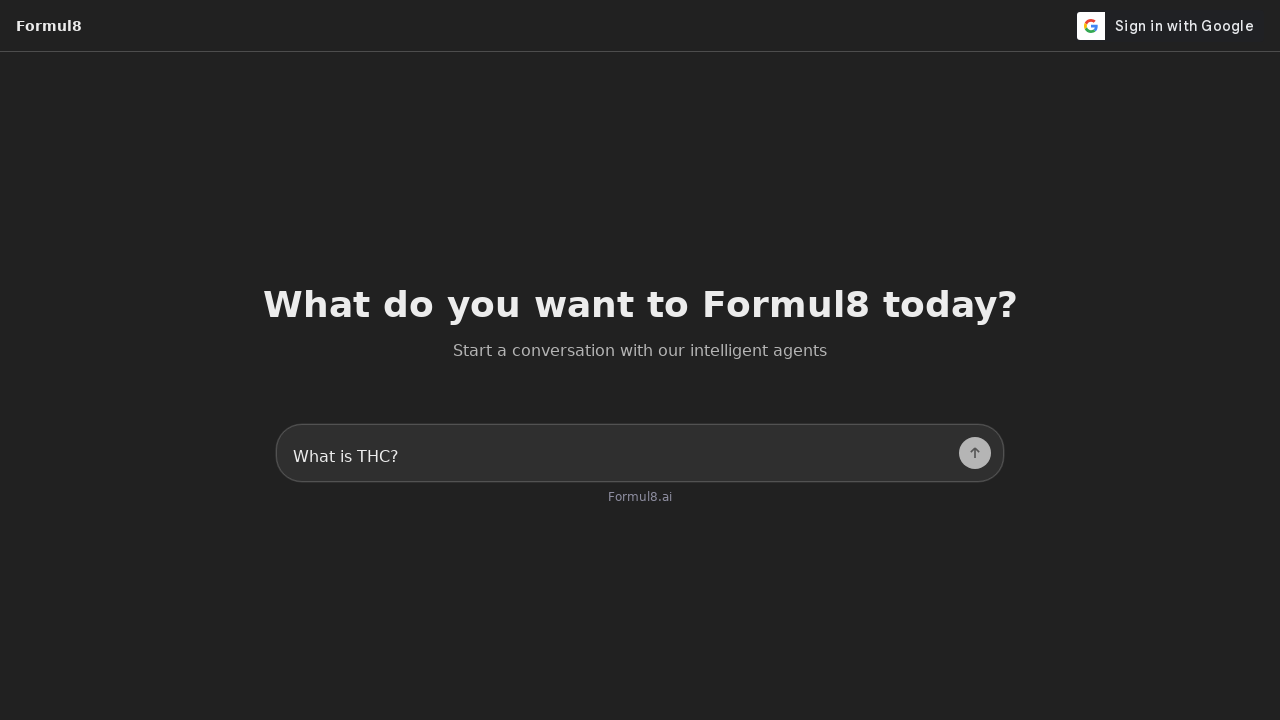

Verified send button is now enabled after typing
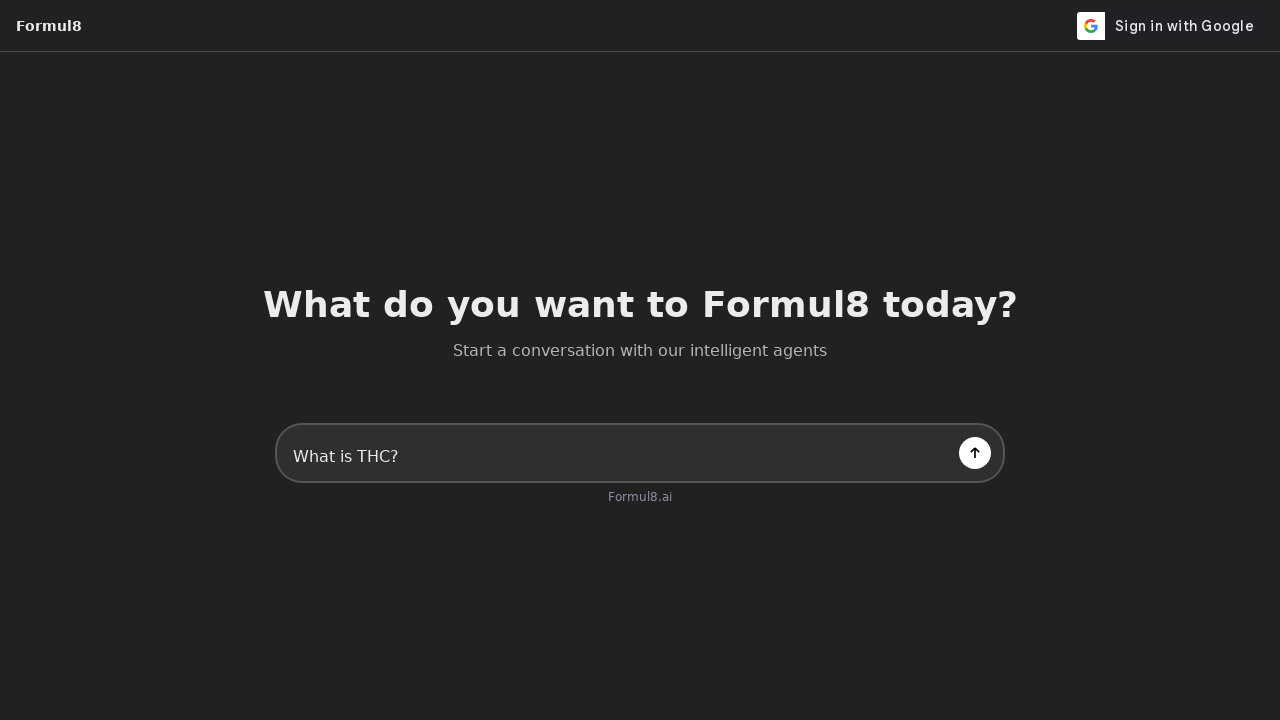

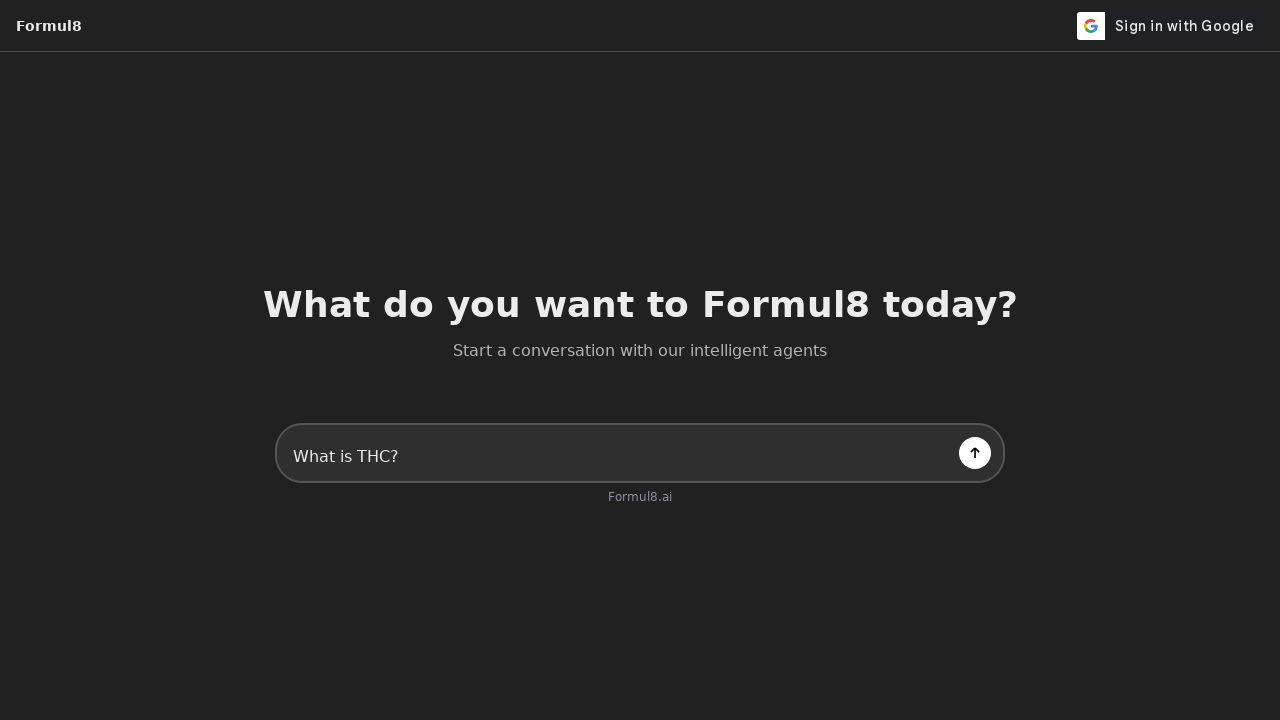